Tests JavaScript prompt alert handling by clicking a button to trigger a prompt, entering text into the prompt, and accepting it

Starting URL: https://the-internet.herokuapp.com/javascript_alerts

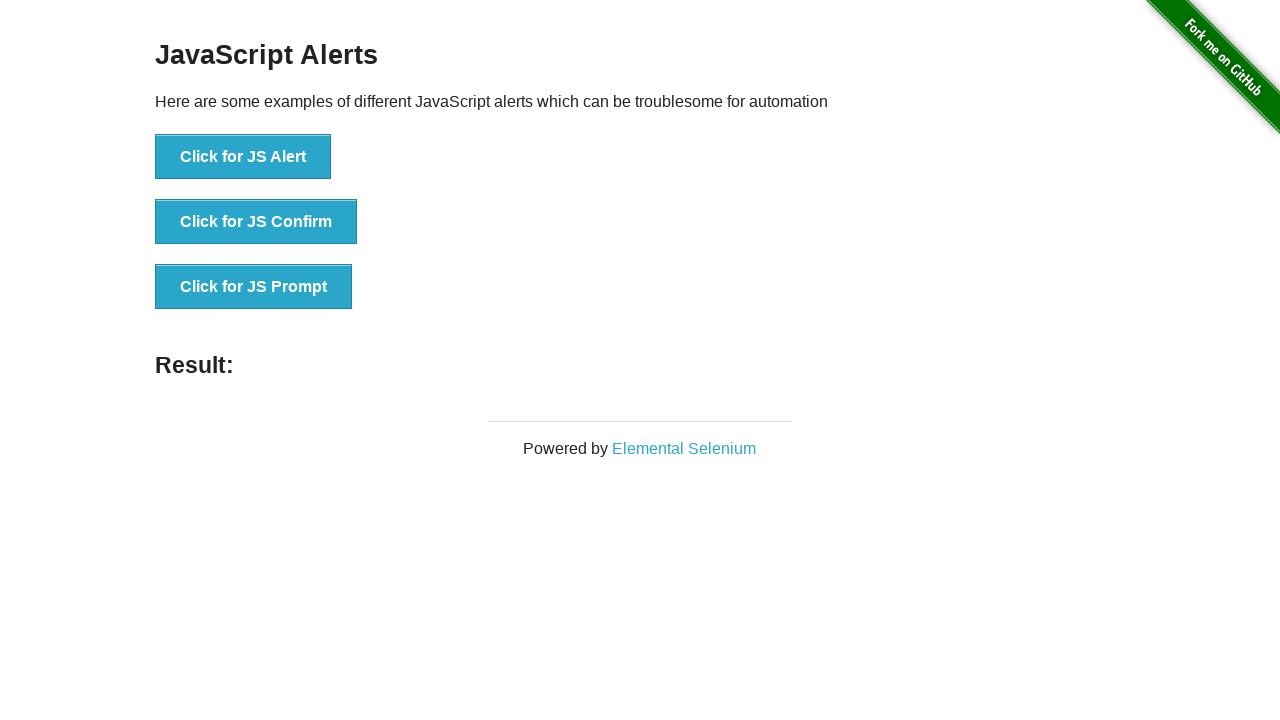

Clicked button to trigger JavaScript prompt dialog at (254, 287) on xpath=//button[@onclick='jsPrompt()']
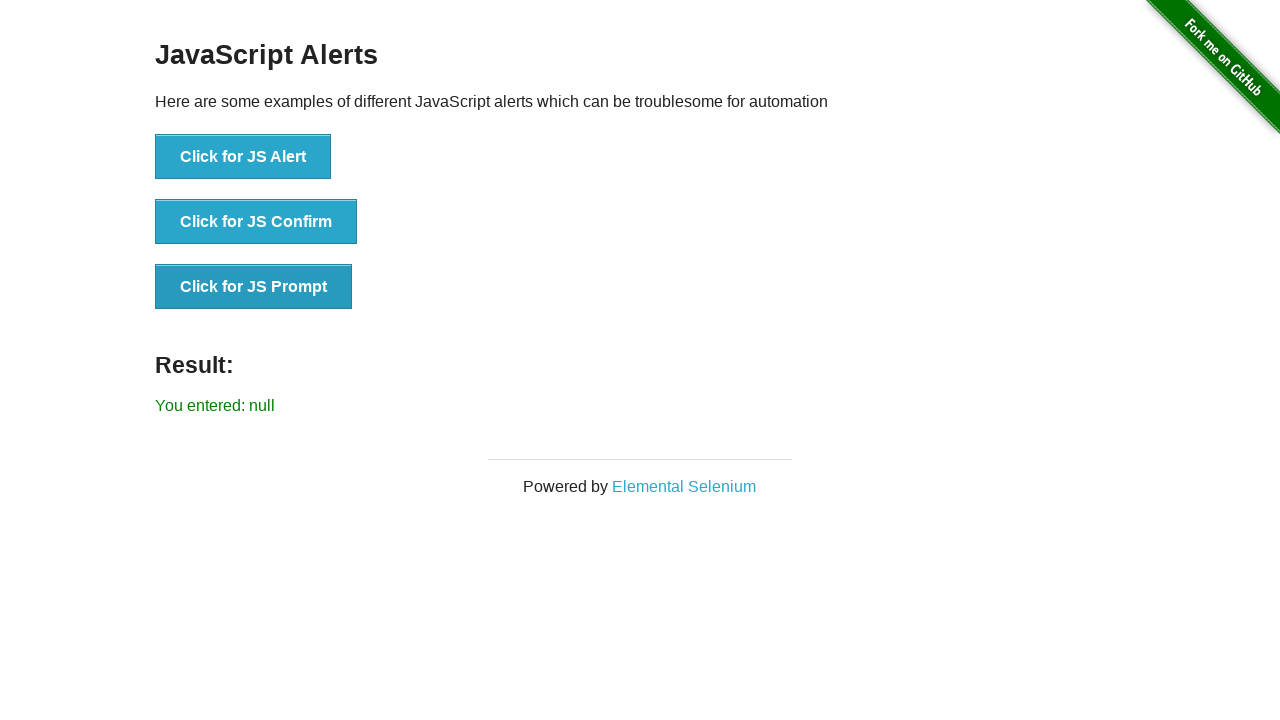

Set up dialog handler to accept prompt with text 'nilesh'
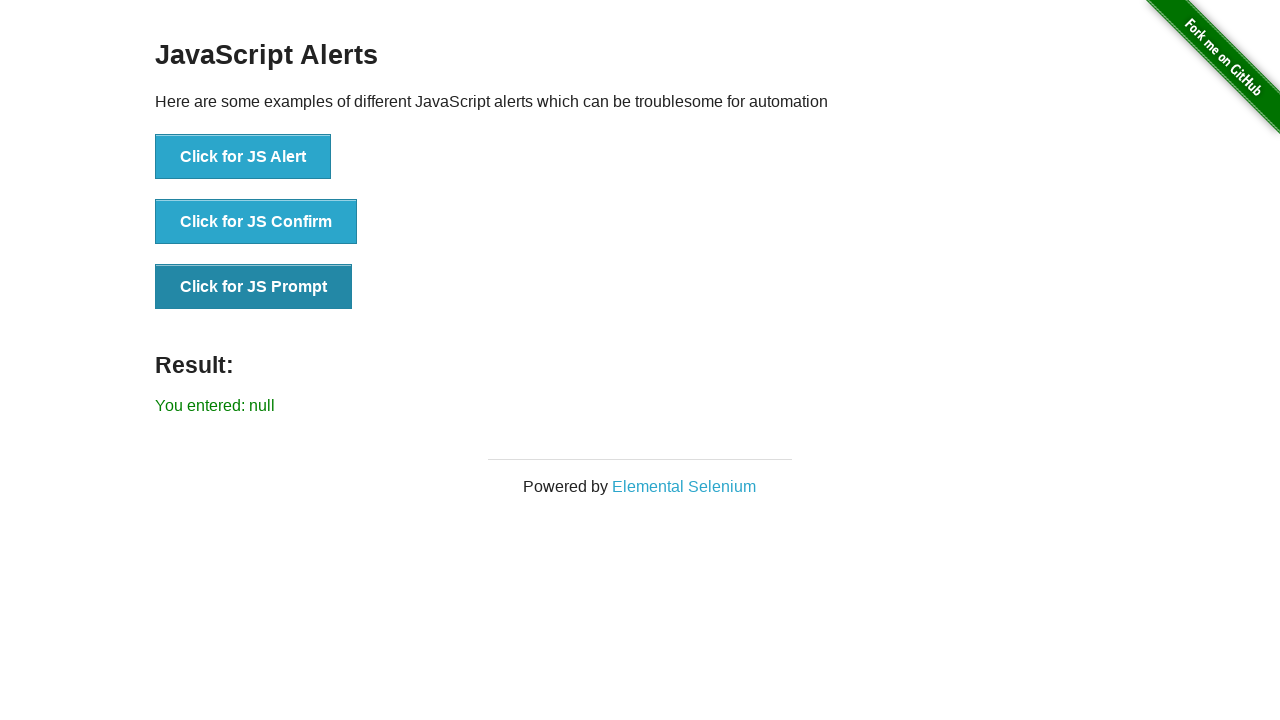

Clicked button again to trigger prompt dialog with handler ready at (254, 287) on xpath=//button[@onclick='jsPrompt()']
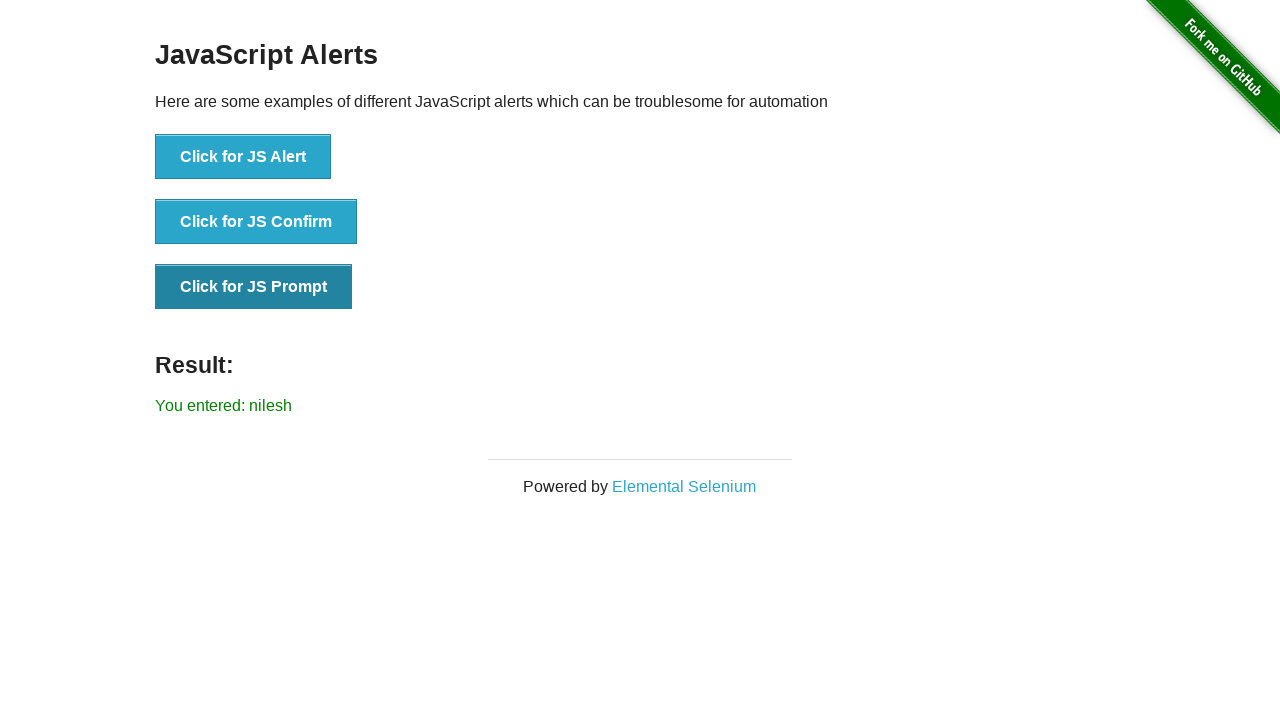

Waited for result element to appear after accepting prompt
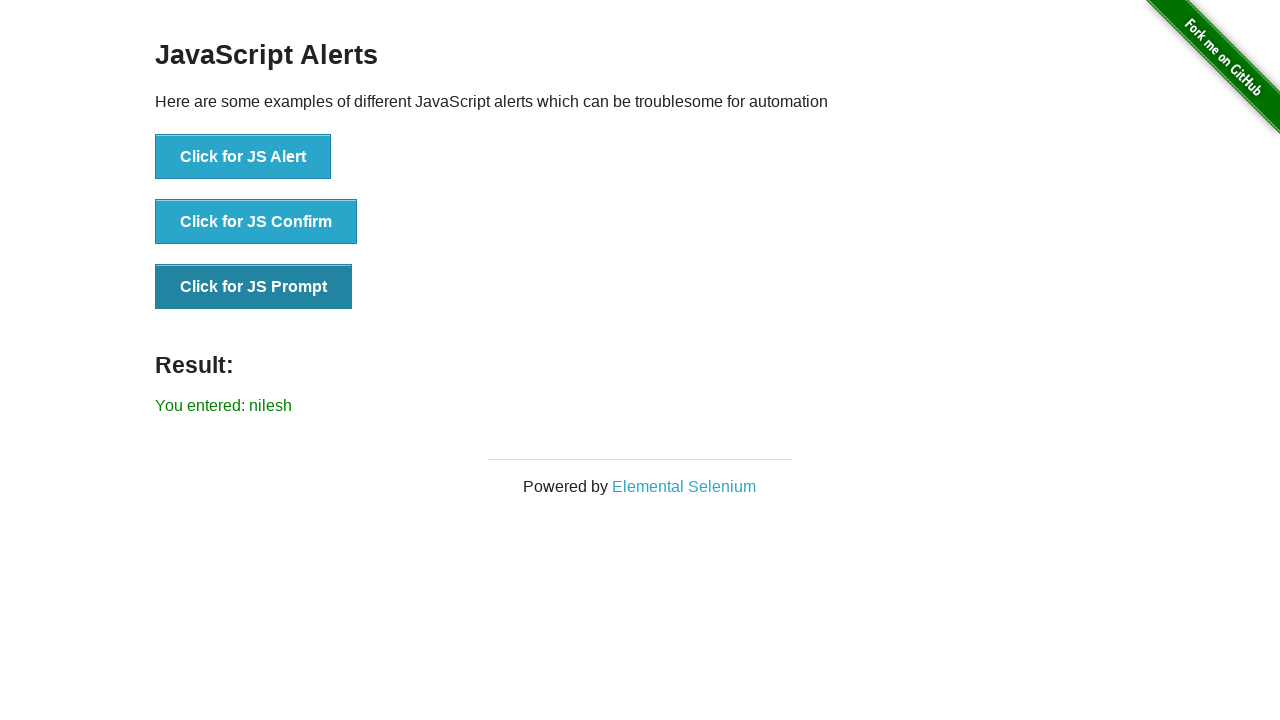

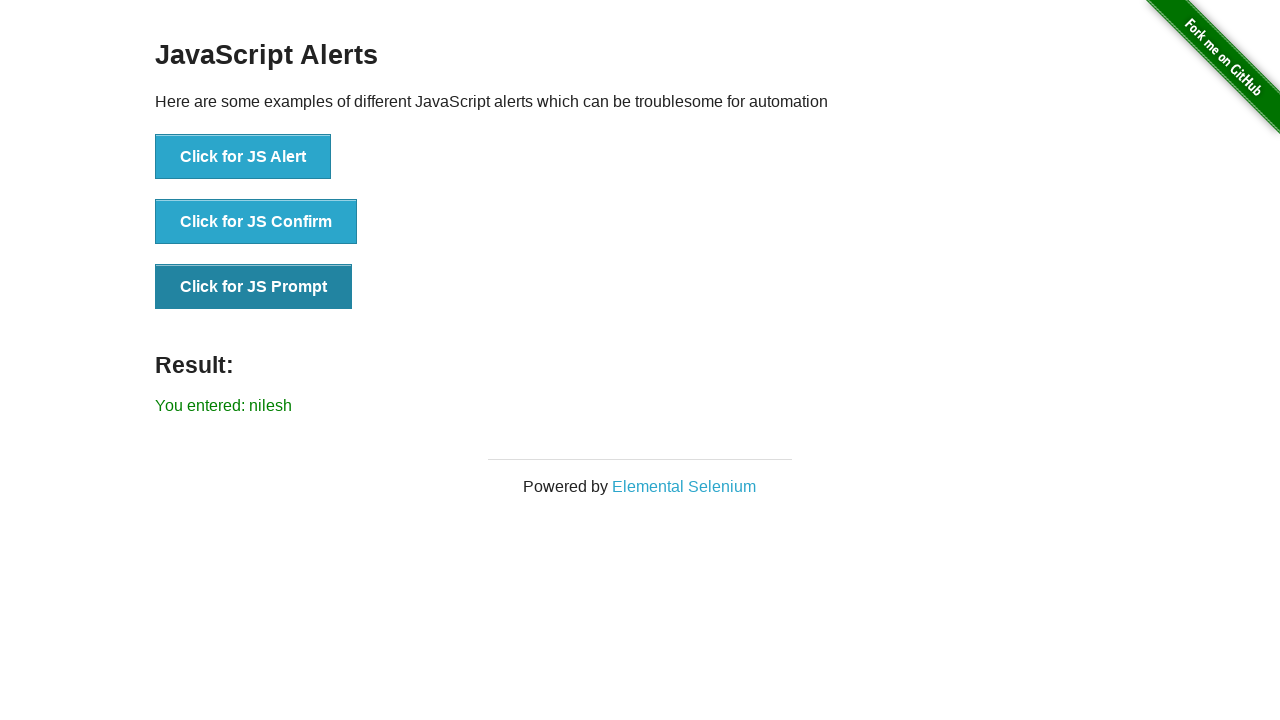